Navigates to the Greens Technology course content page, scrolls down to view contact information, and retrieves the address text from the mail-info element

Starting URL: http://greenstech.in/selenium-course-content.html

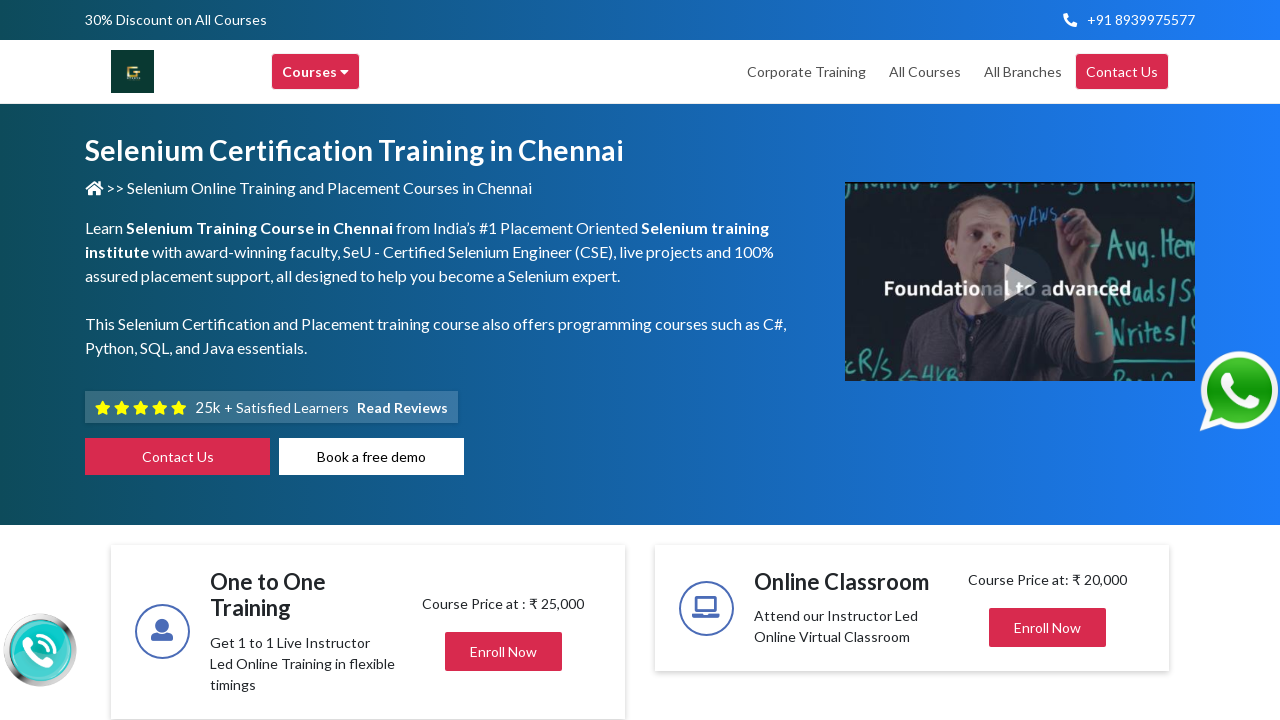

Navigated to Greens Technology Selenium course content page
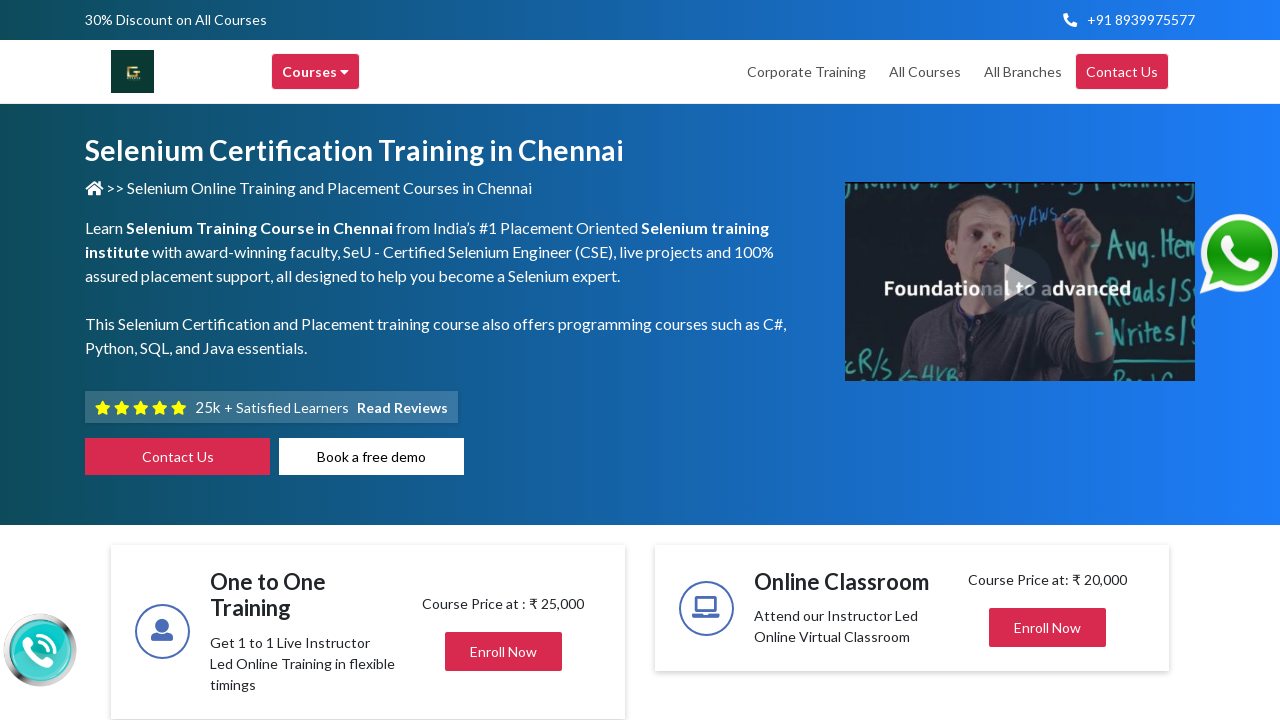

Waited for mail-info element to load
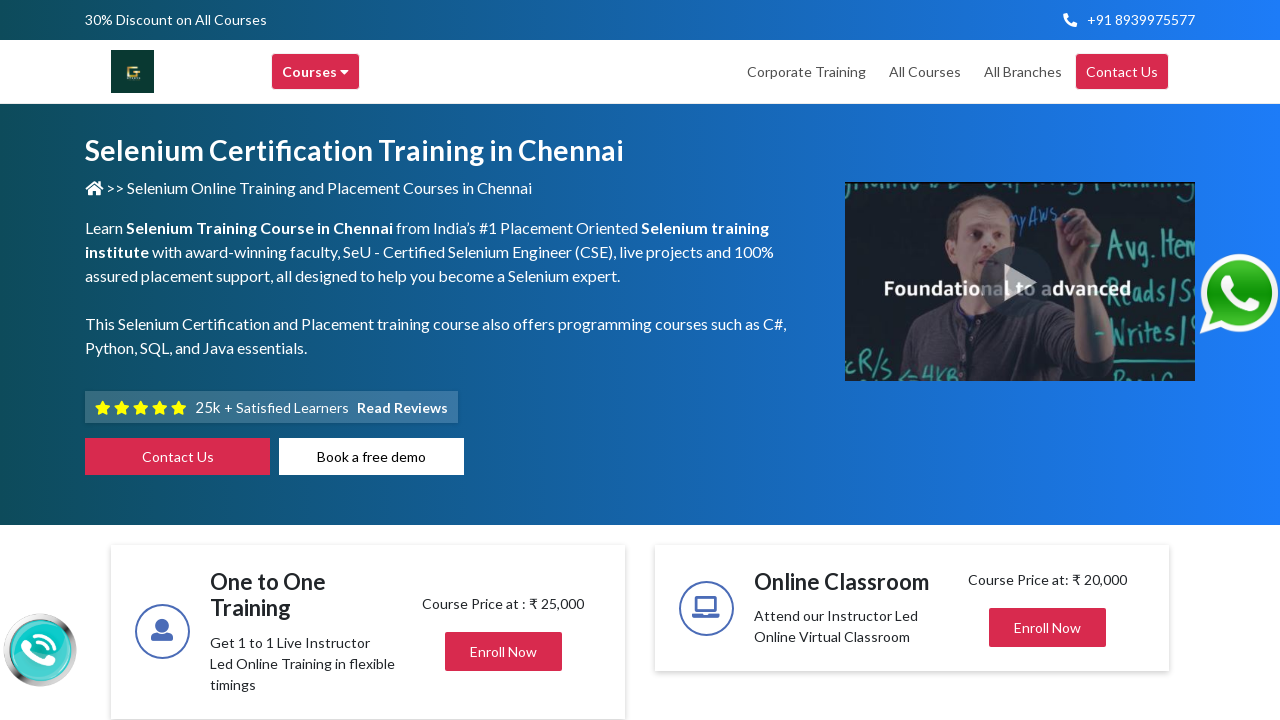

Scrolled to mail-info address element
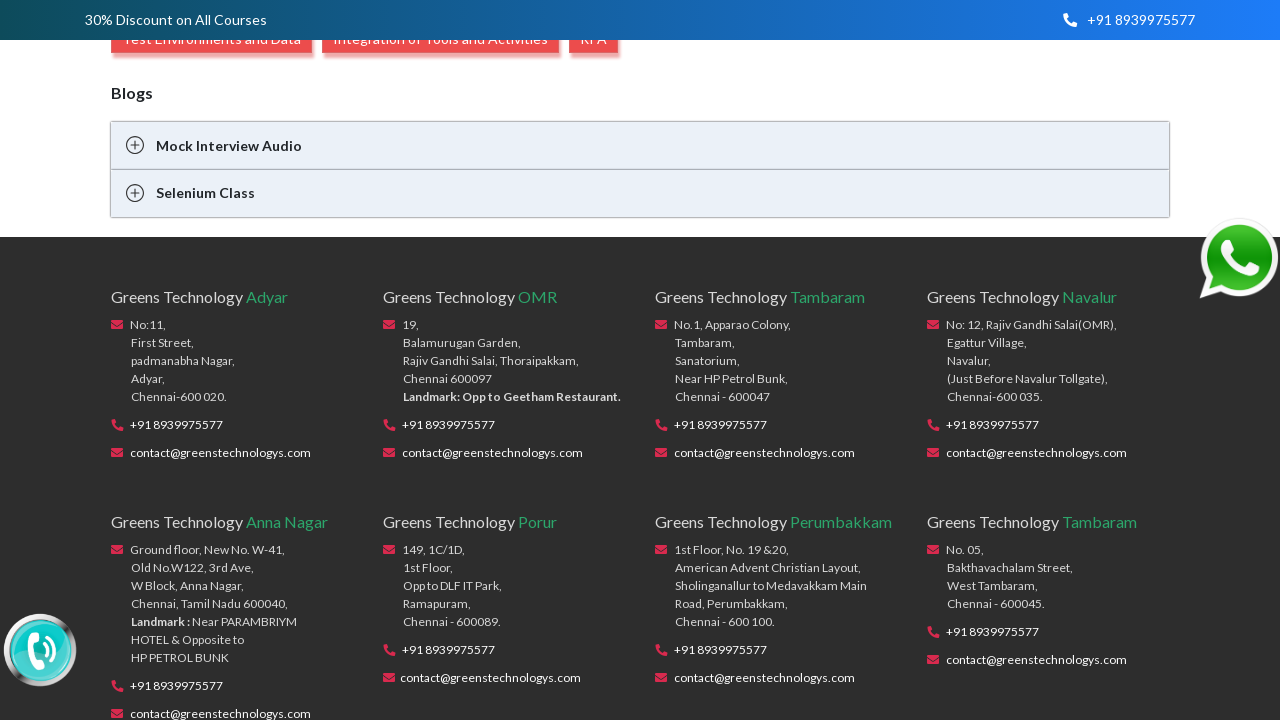

Retrieved address text: 
        
        No:11,
        First Street,
        padmanabha Nagar,
        Adyar,
        Chennai-600 020.
        
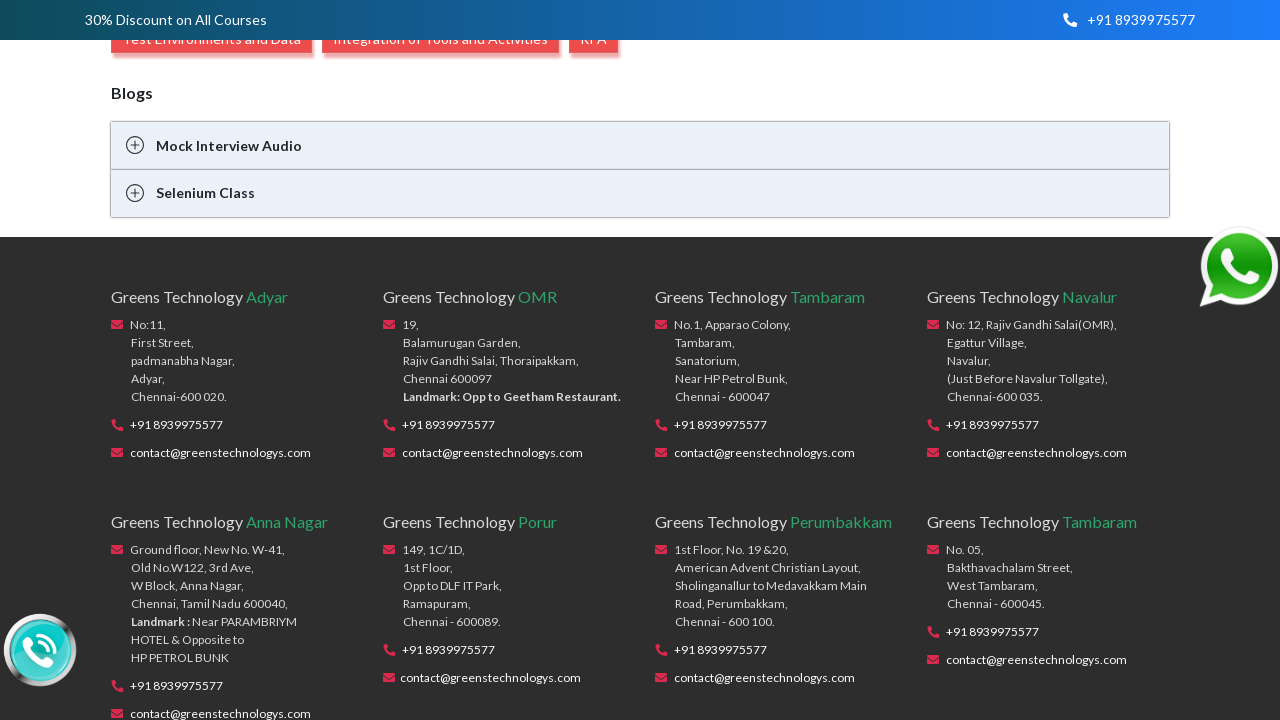

Printed address text to console
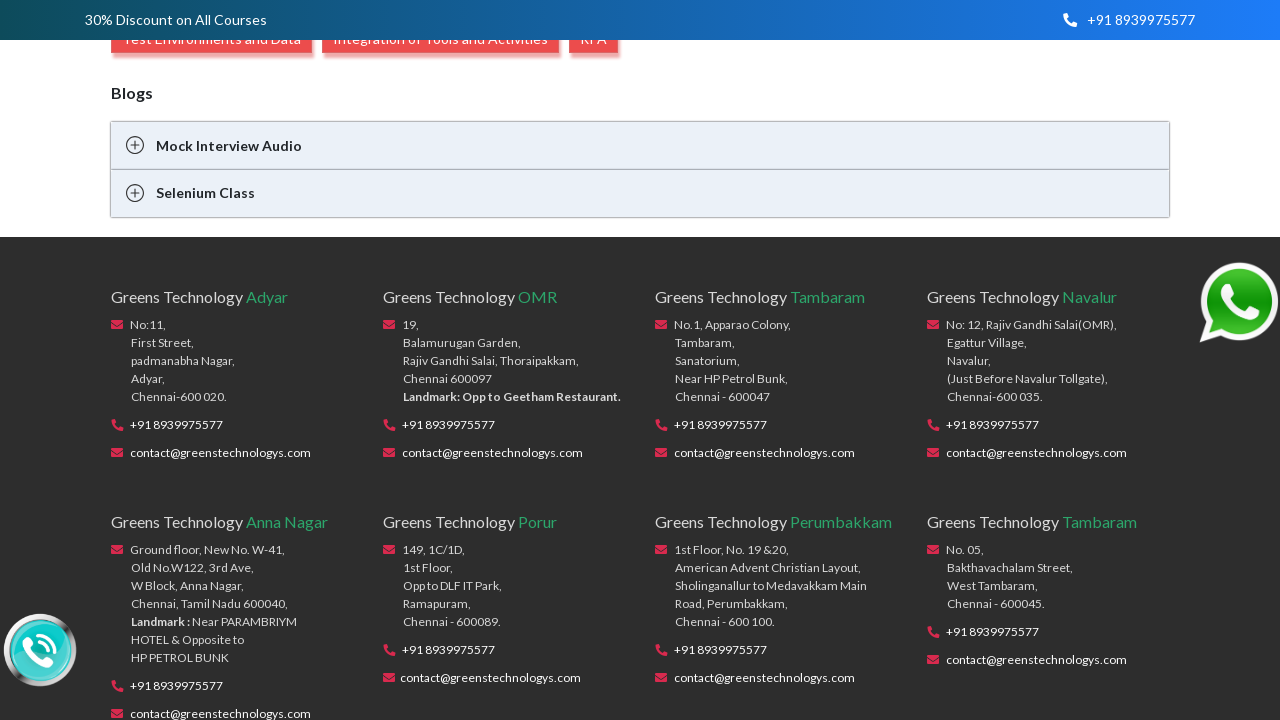

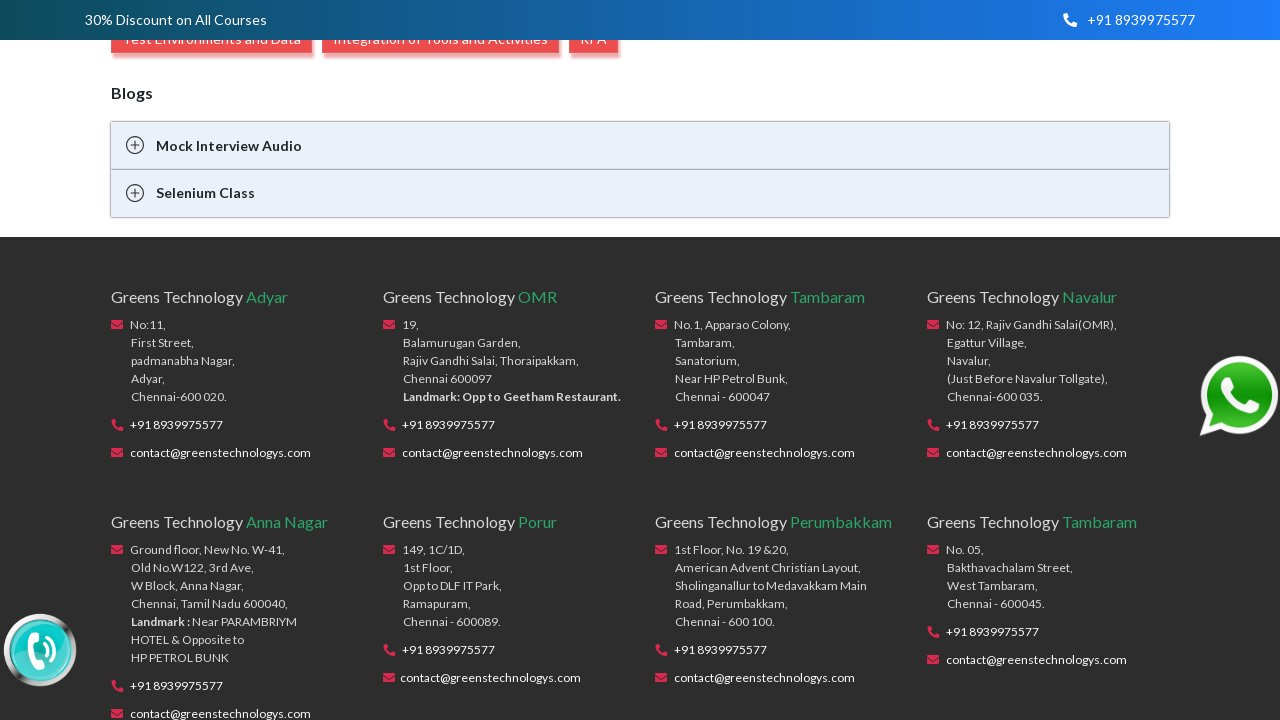